Tests keyboard input functionality by clicking on a name field, entering a name, and clicking a button on the Formy project keypress page.

Starting URL: https://formy-project.herokuapp.com/keypress

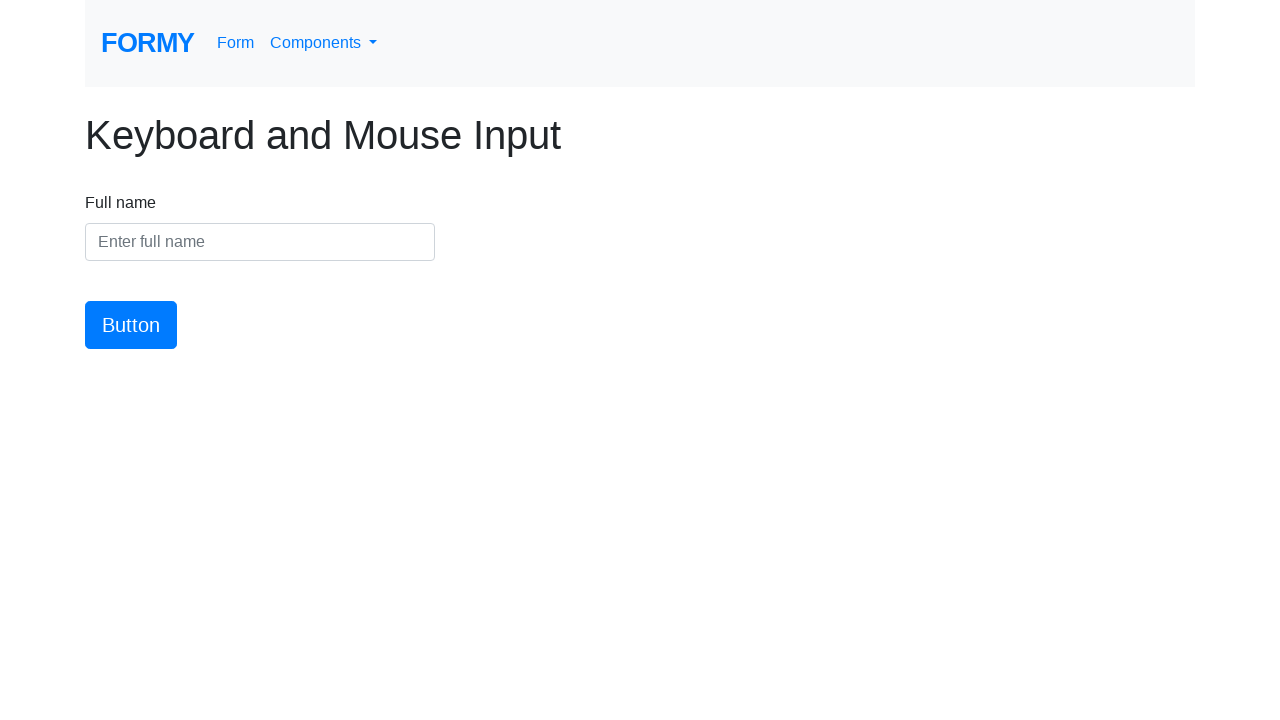

Clicked on the name input field at (260, 242) on #name
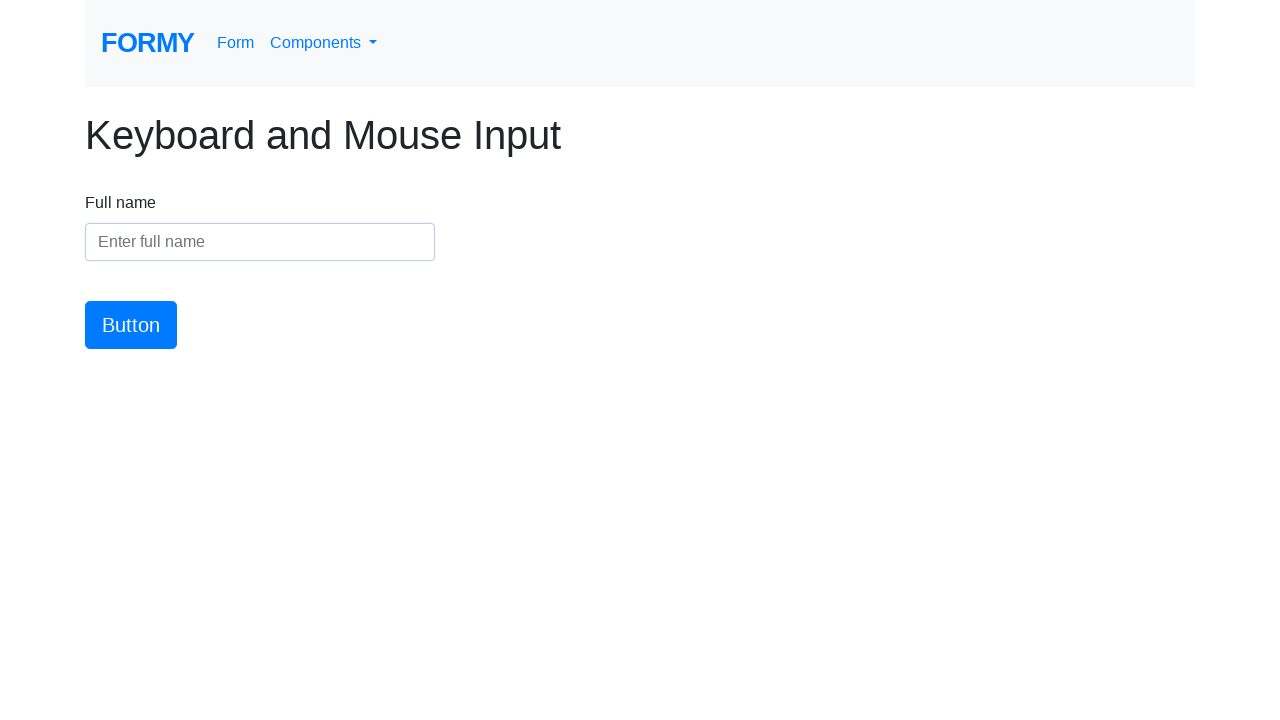

Entered 'Madhavi' in the name field on #name
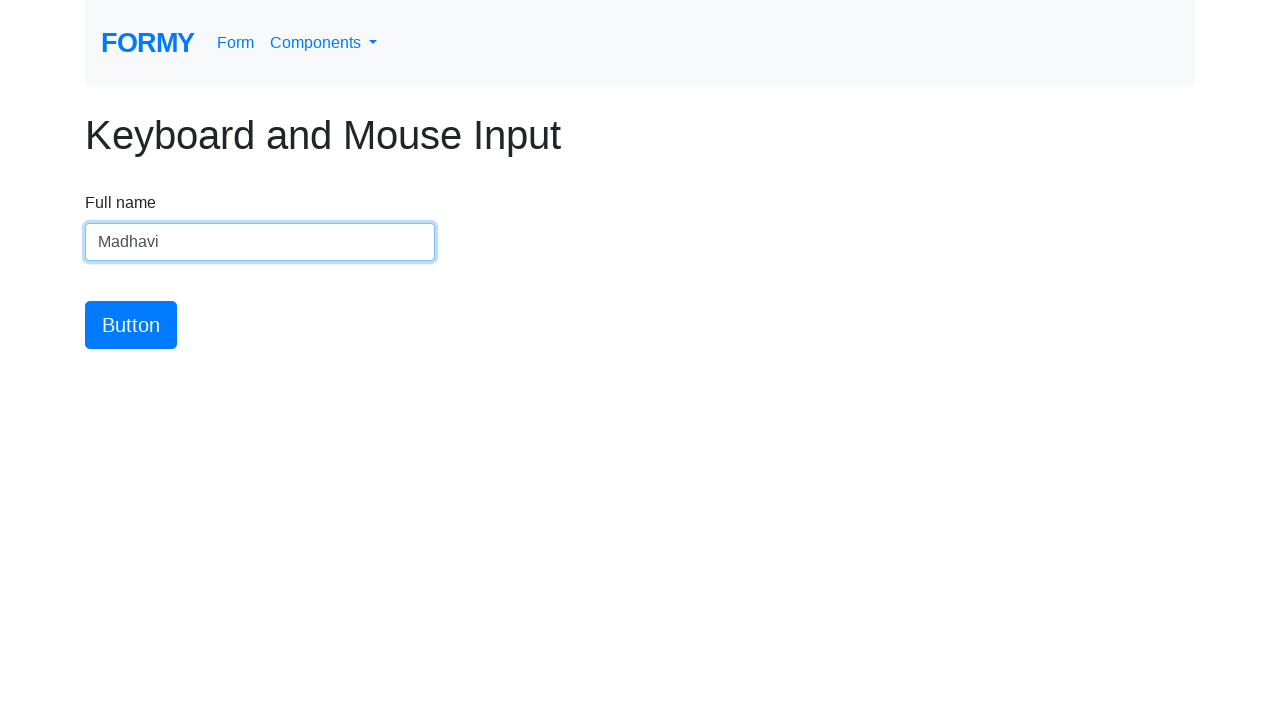

Clicked the button to submit the form at (131, 325) on #button
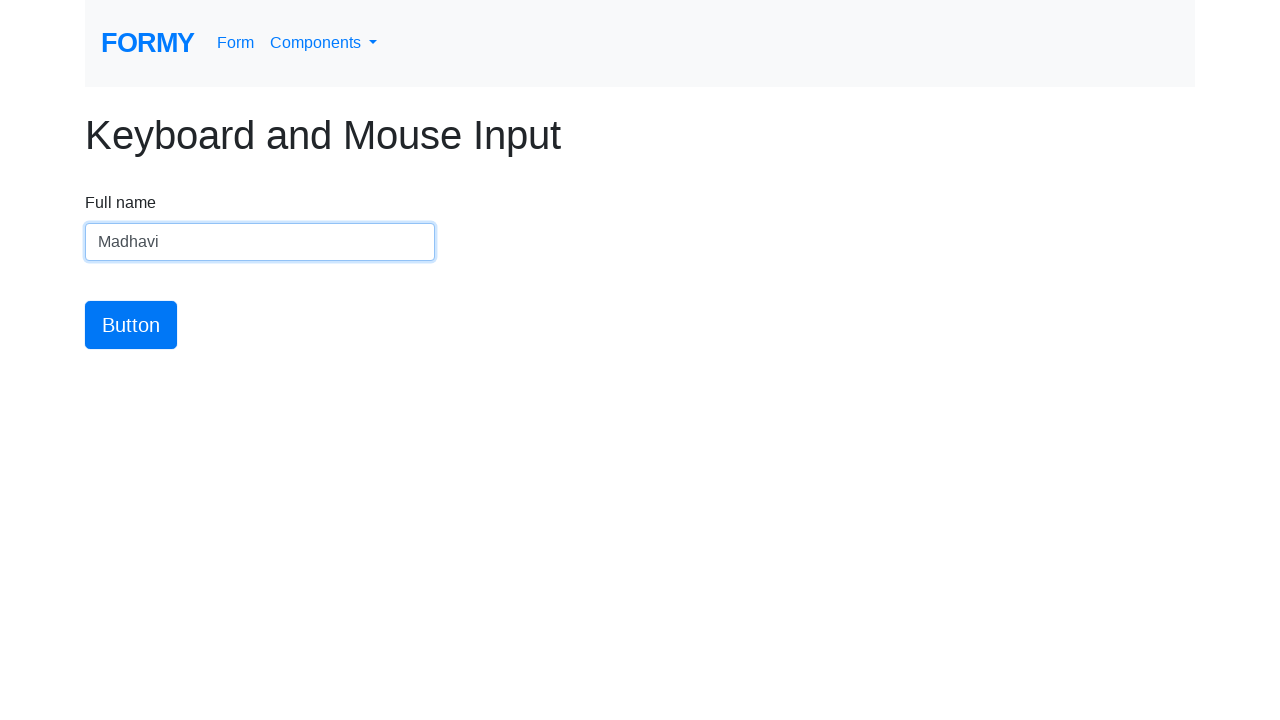

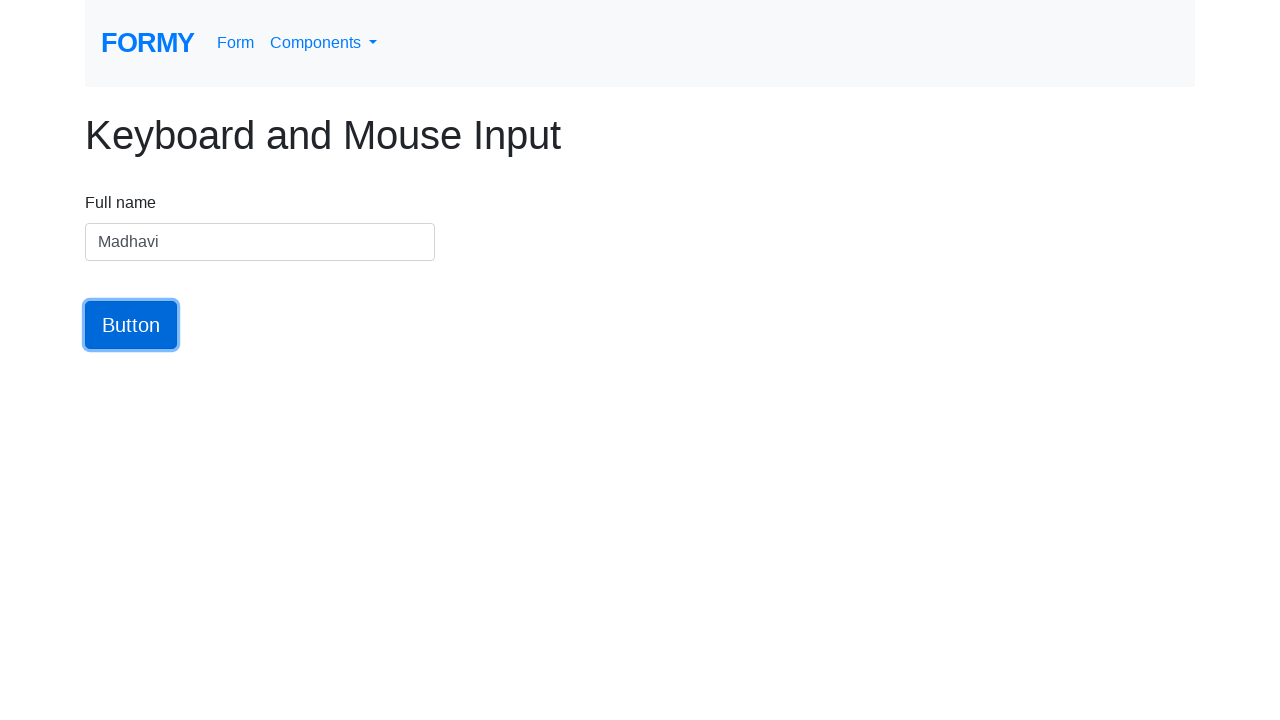